Tests hover functionality on the first user avatar, revealing hidden content, then clicks the profile link

Starting URL: http://the-internet.herokuapp.com/hovers

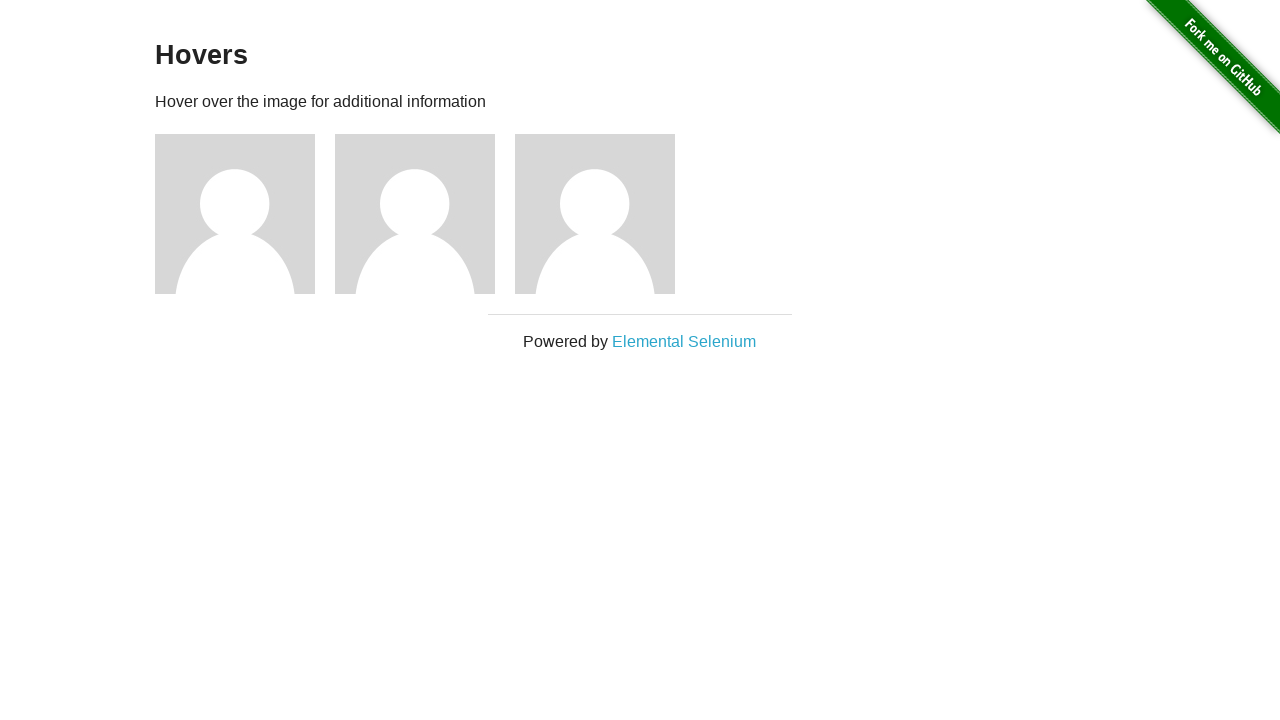

Hovered over first user avatar to reveal hidden content at (235, 214) on xpath=//*[@id='content']/div/div[1]/img
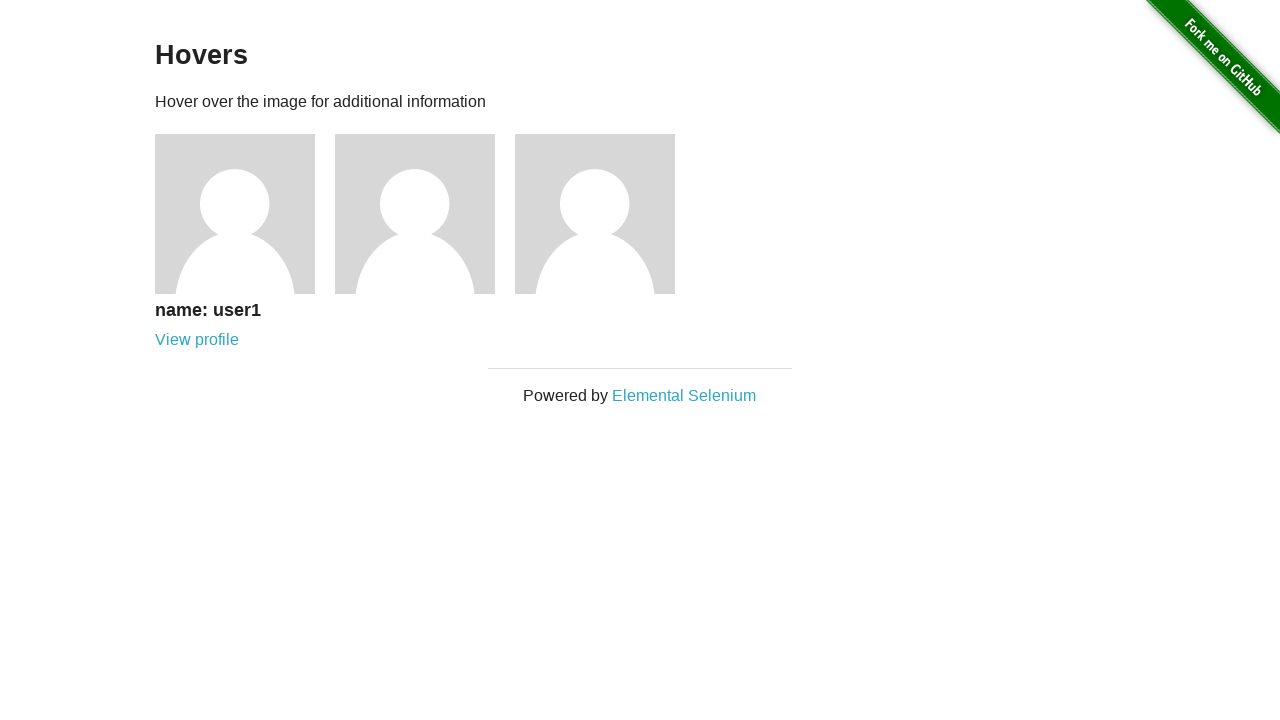

Clicked the revealed profile link for user1 at (197, 340) on xpath=//*[@id='content']/div/div[1]/div/a
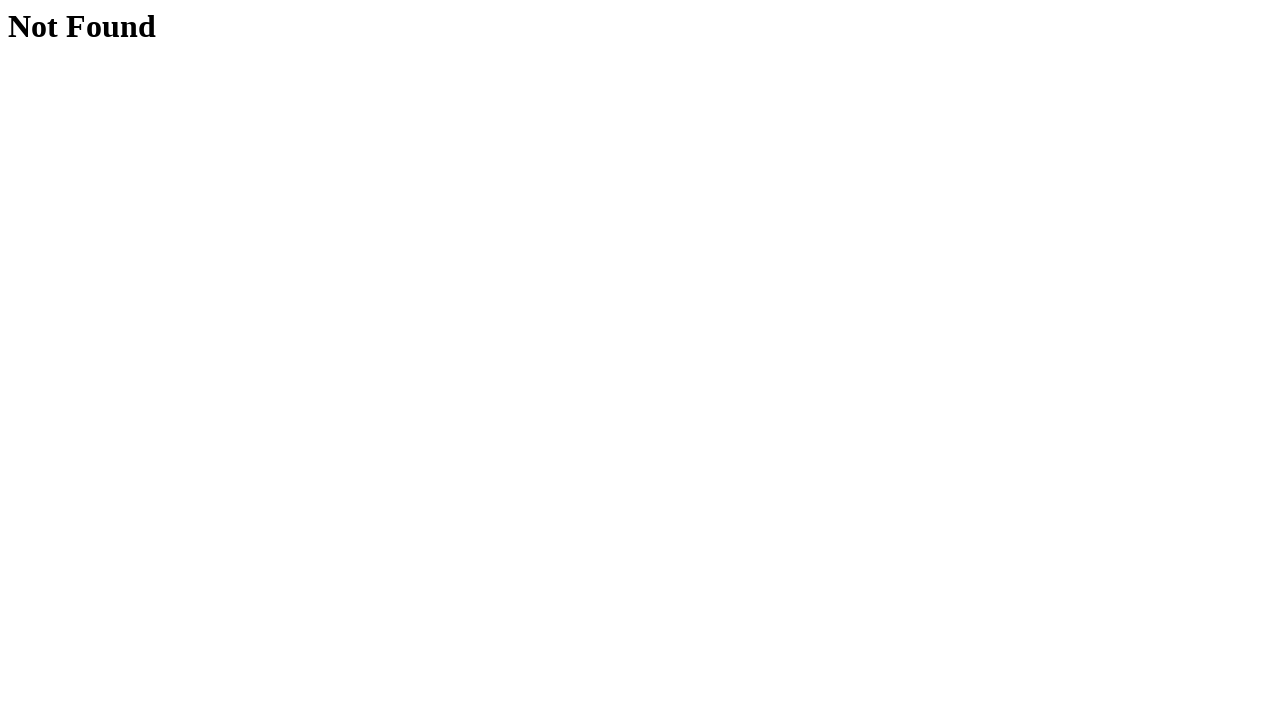

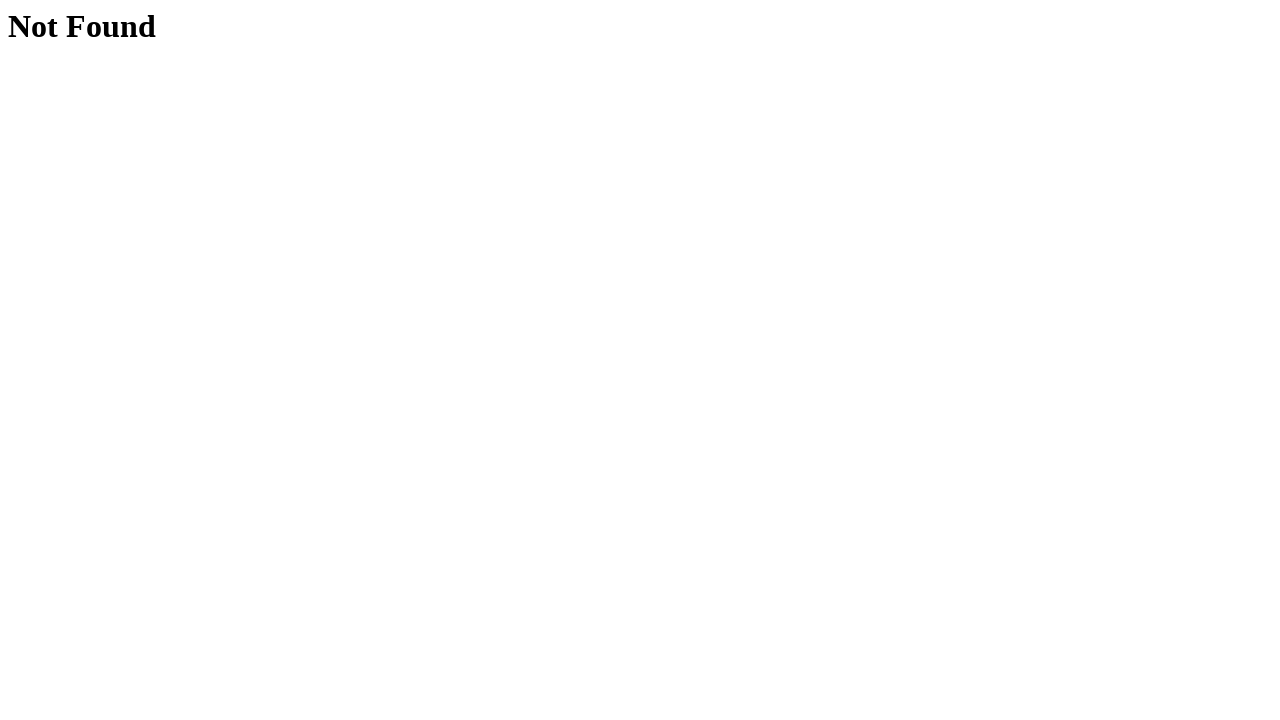